Tests sortable data tables by navigating to the tables page and verifying specific cell values in the table including last name, first name, email, and website columns.

Starting URL: https://the-internet.herokuapp.com/

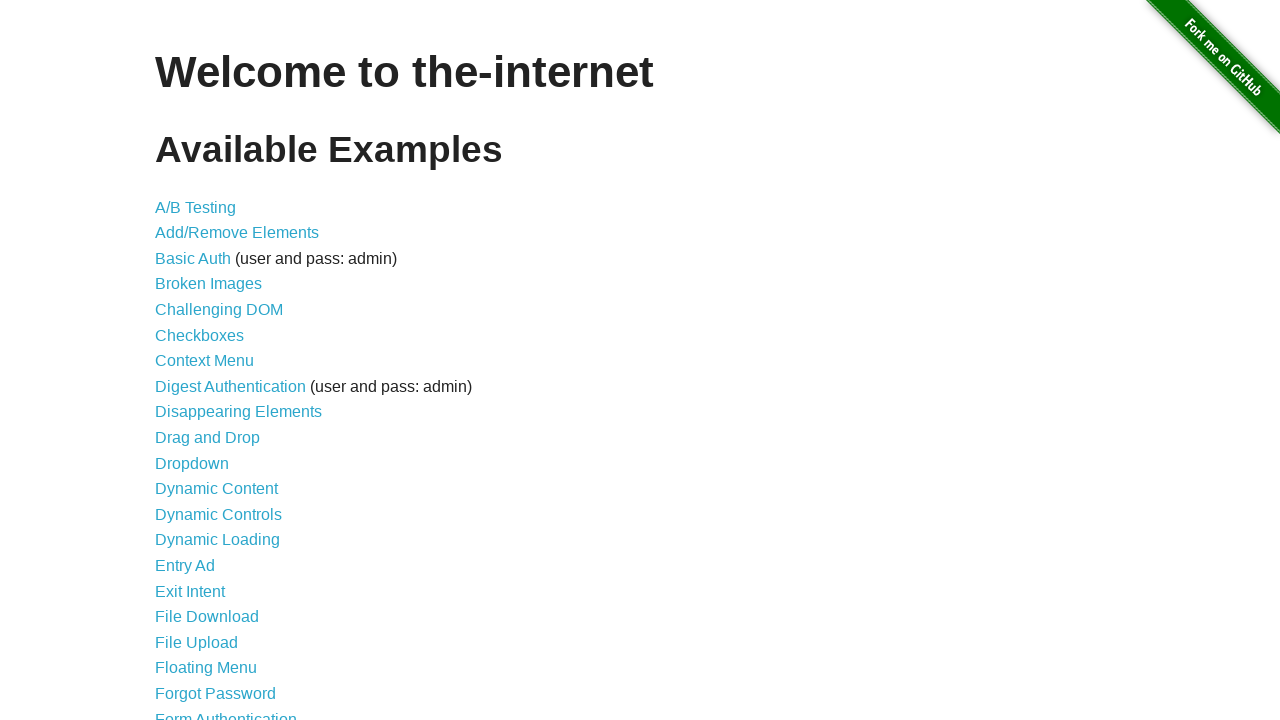

Clicked on Sortable Data Tables link (item 41) at (230, 574) on xpath=//*[@id='content']/ul/li[41]/a
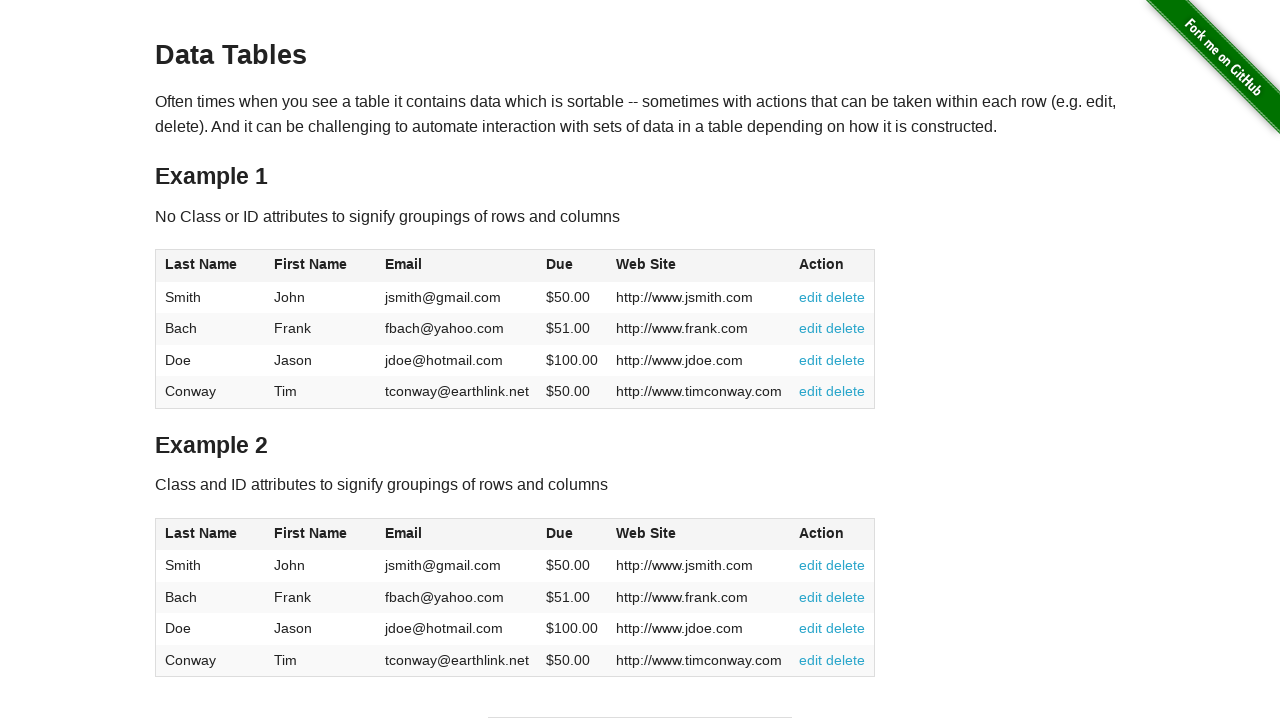

Table 1 loaded
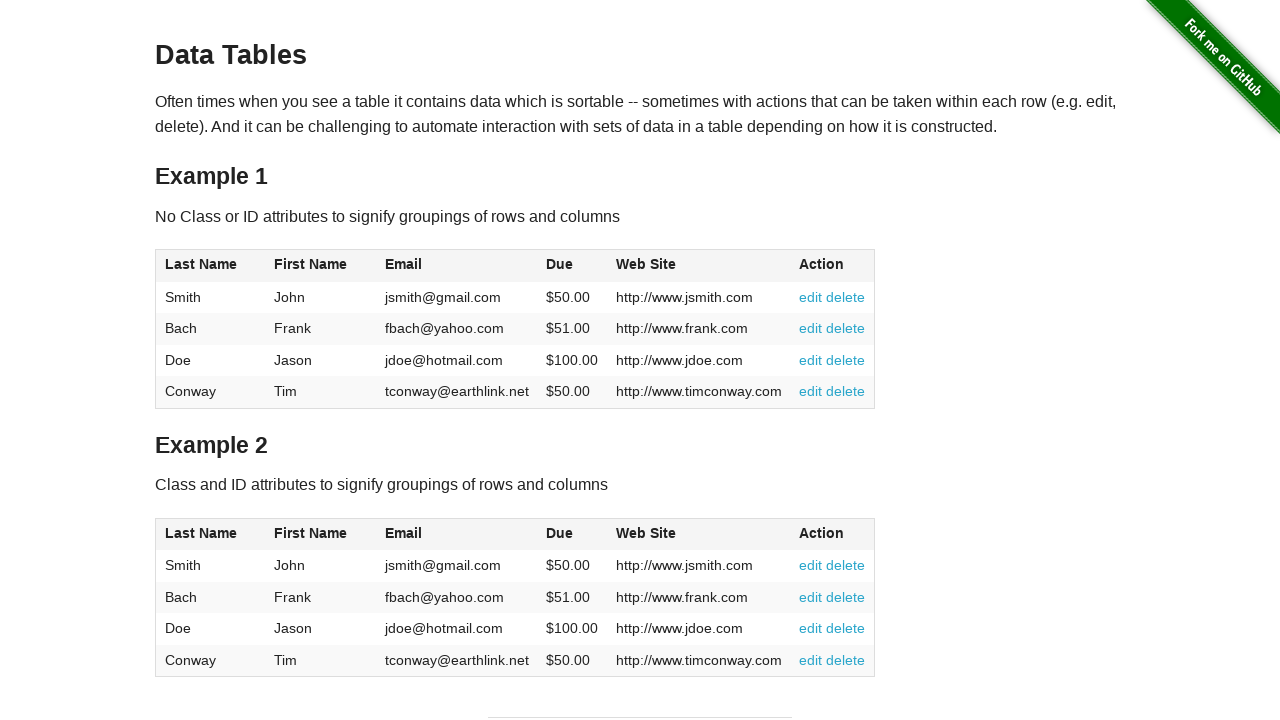

Verified cell [1][1] contains 'Smith' (Last Name)
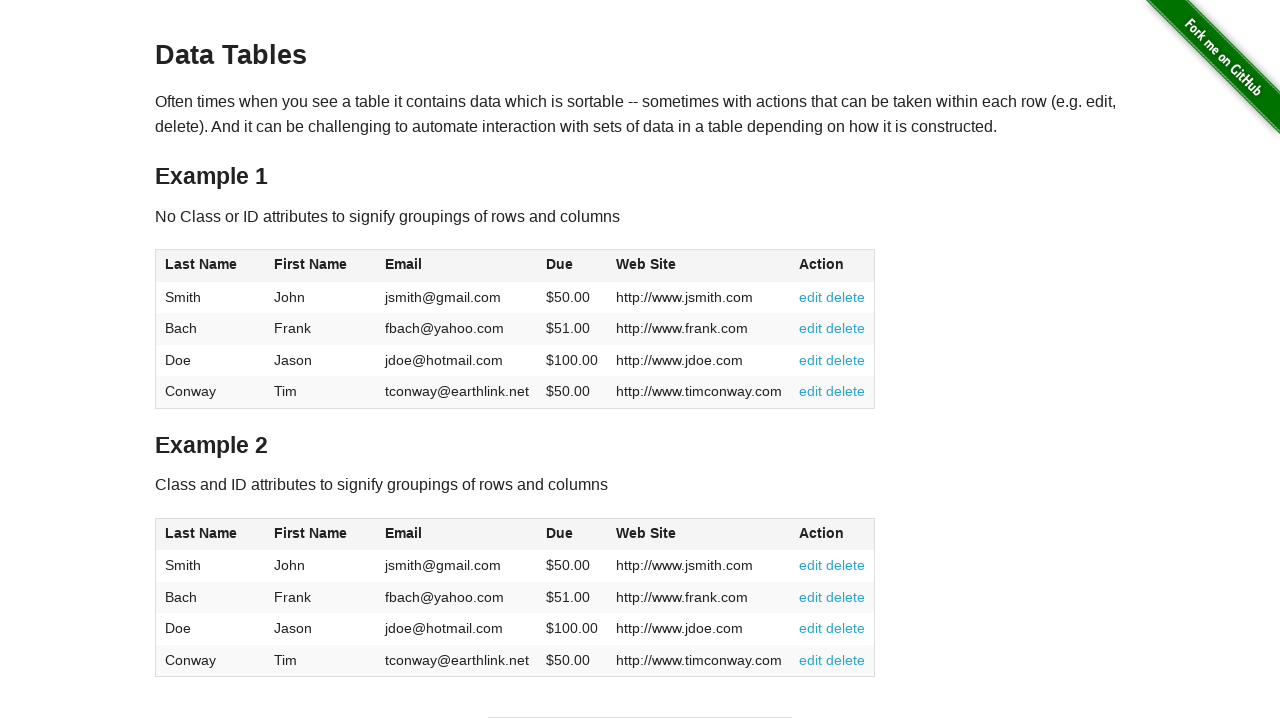

Verified cell [2][2] contains 'Frank' (First Name)
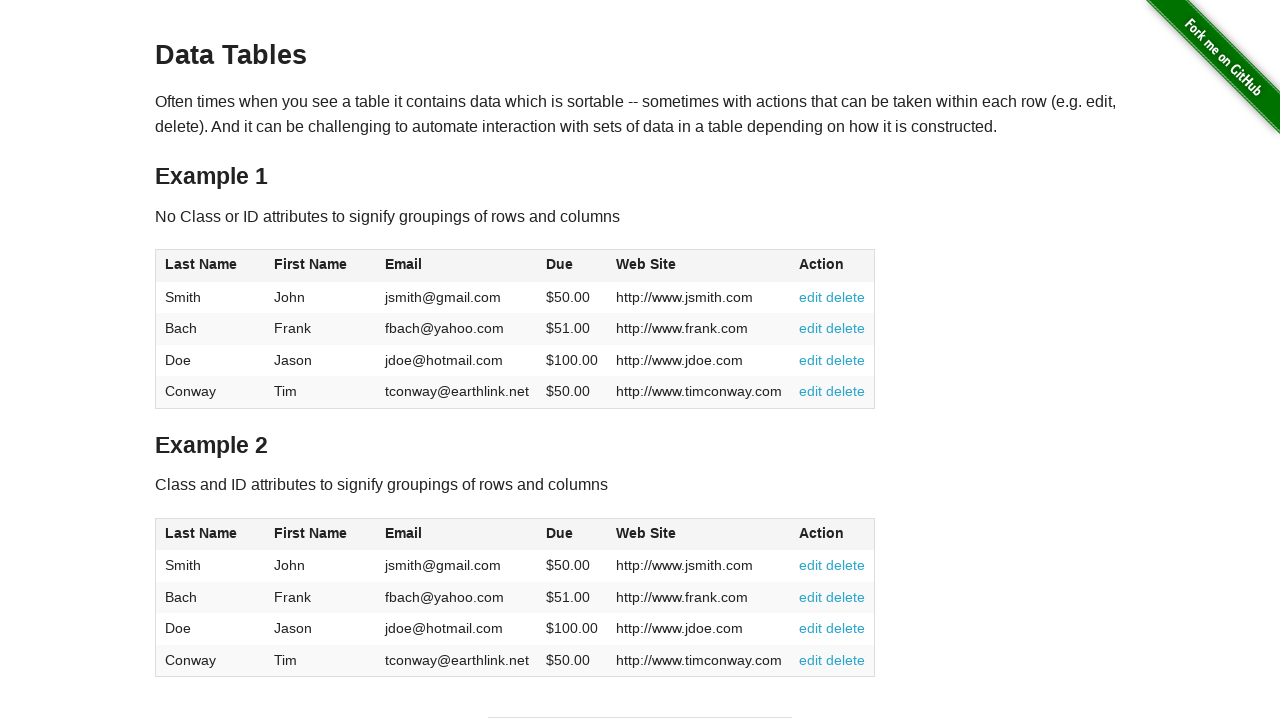

Verified cell [4][3] contains 'tconway@earthlink.net' (Email)
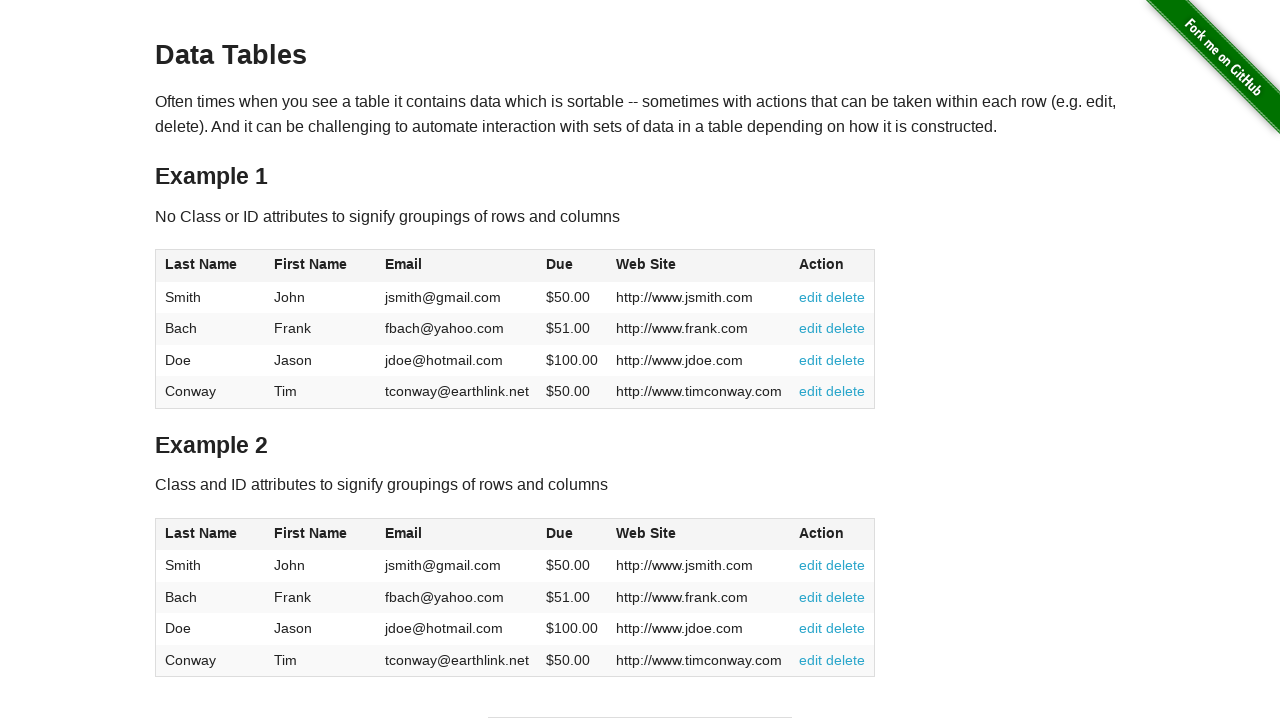

Verified cell [3][5] contains 'http://www.jdoe.com' (Website)
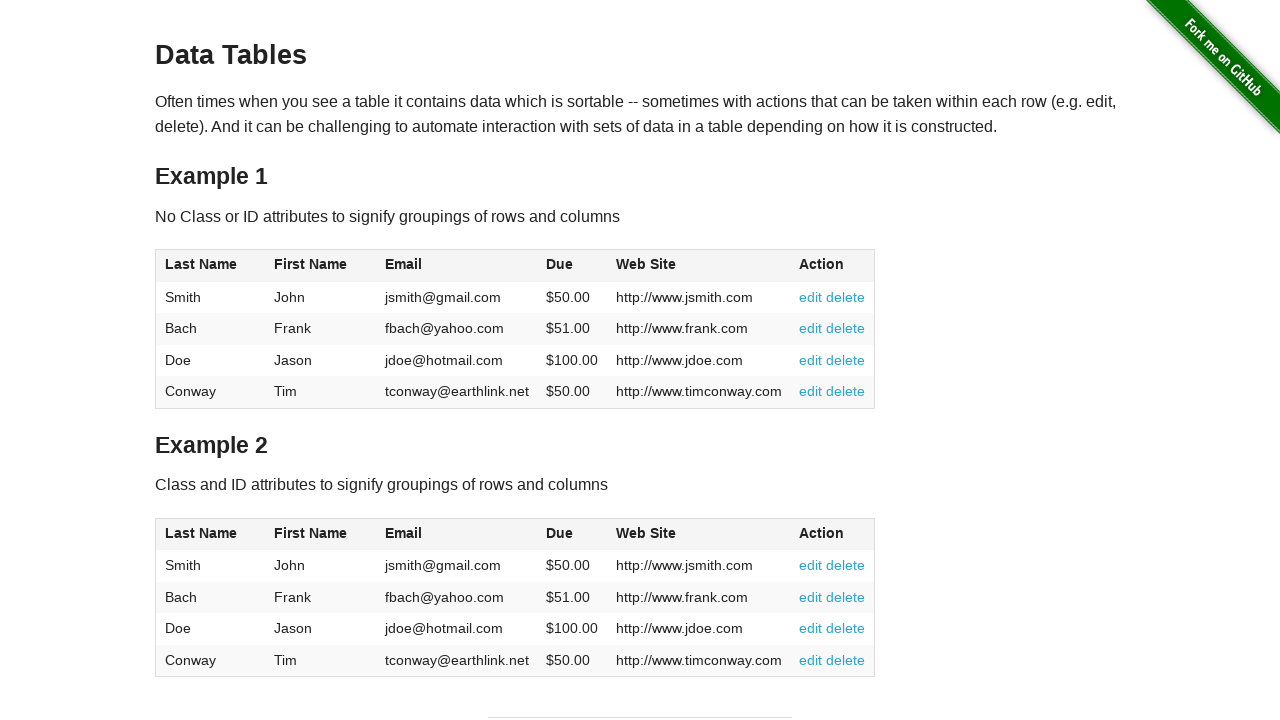

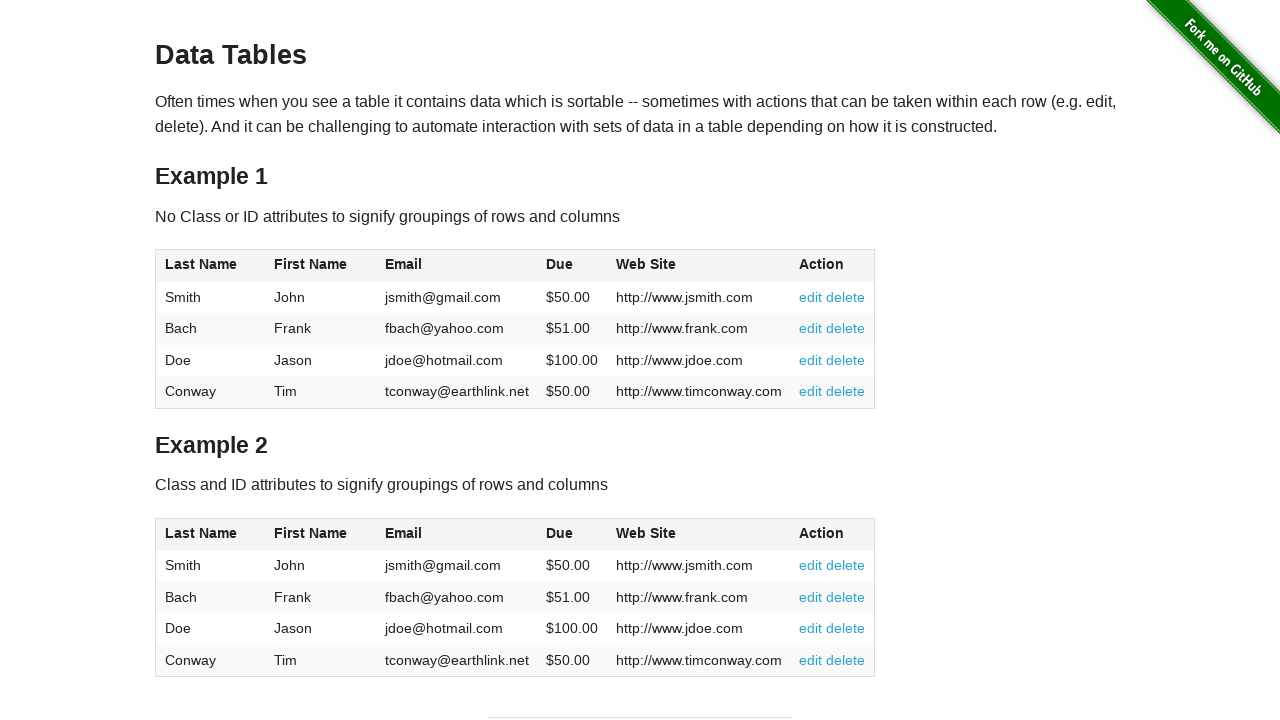